Tests the sendKeys functionality by entering a name into the name input field on a practice form

Starting URL: https://www.tutorialspoint.com/selenium/practice/selenium_automation_practice.php

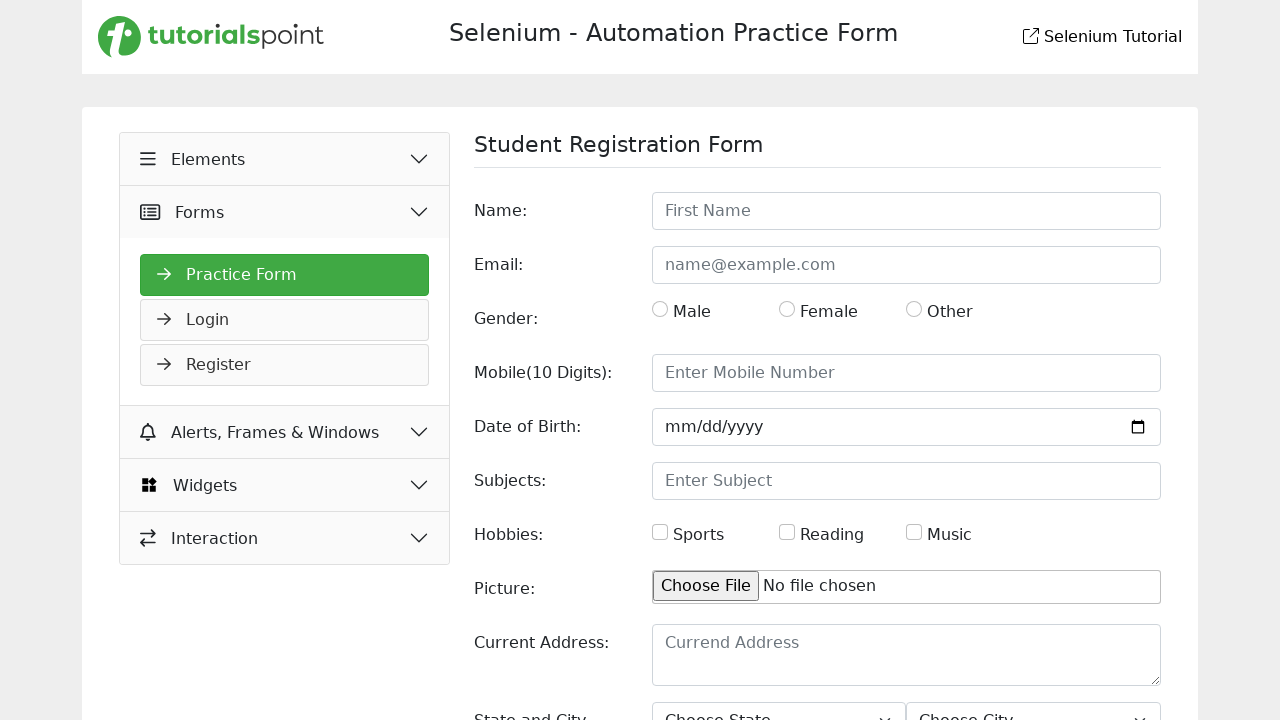

Entered name 'Zafrin Chowdhury' into the name input field on input#name
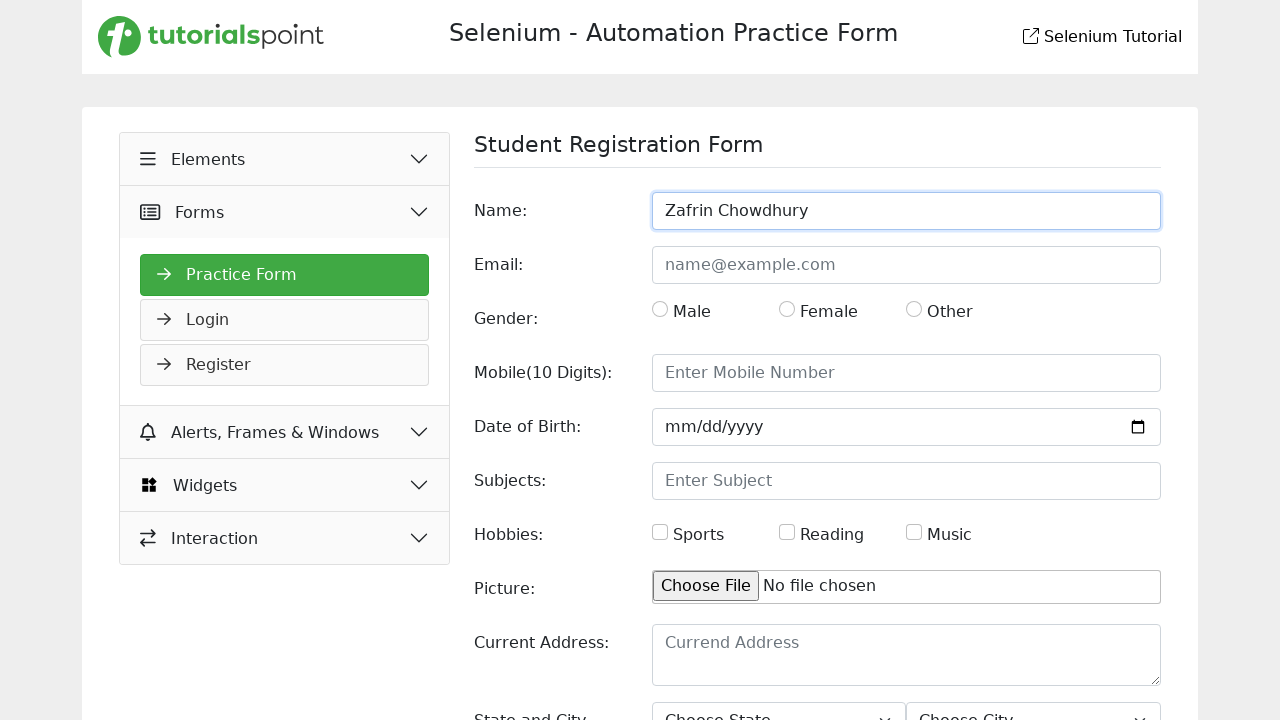

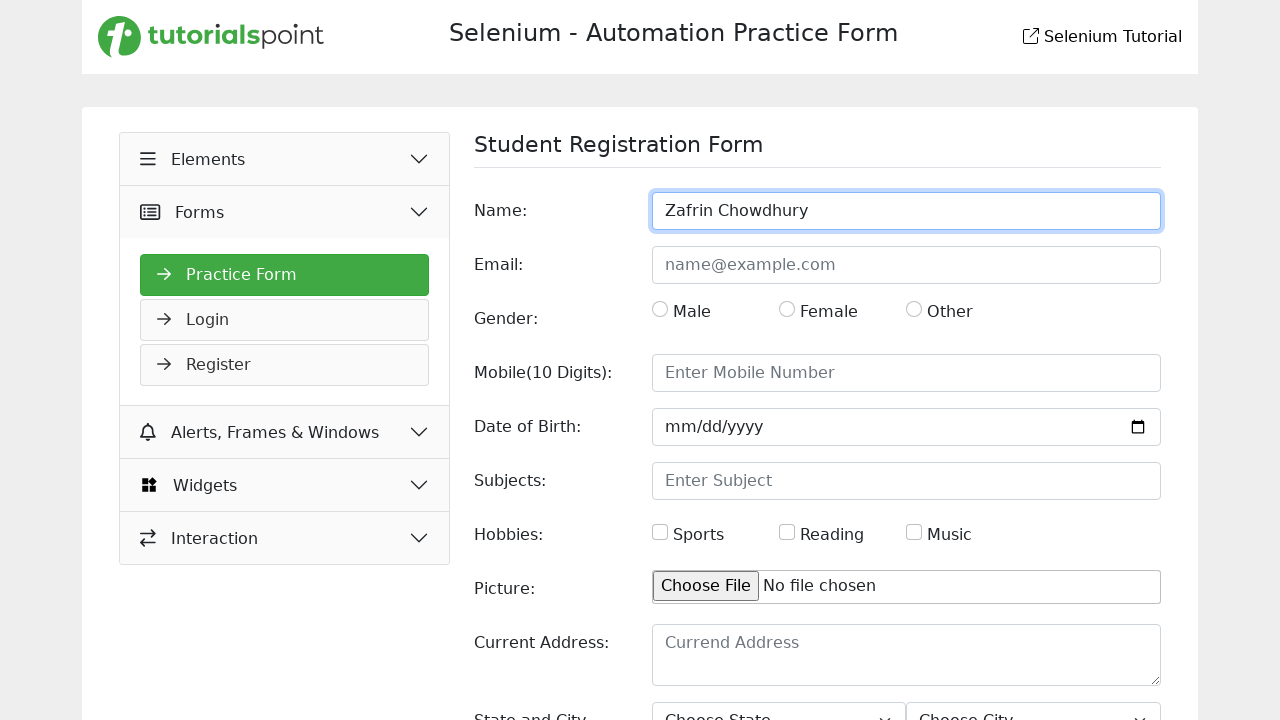